Tests radio button selection state by checking if a button is selected, then selecting delivery option and submitting

Starting URL: https://demoapps.qspiders.com/ui

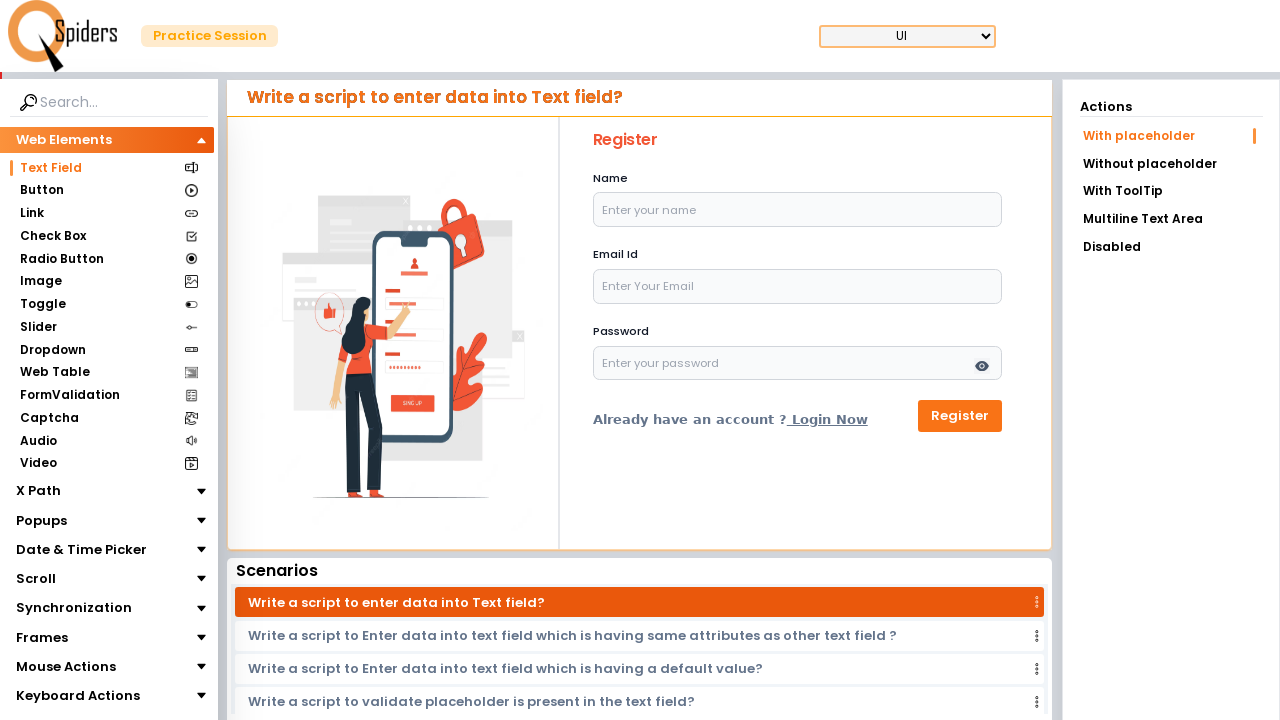

Clicked on Radio Button section at (62, 259) on xpath=//section[text()='Radio Button']
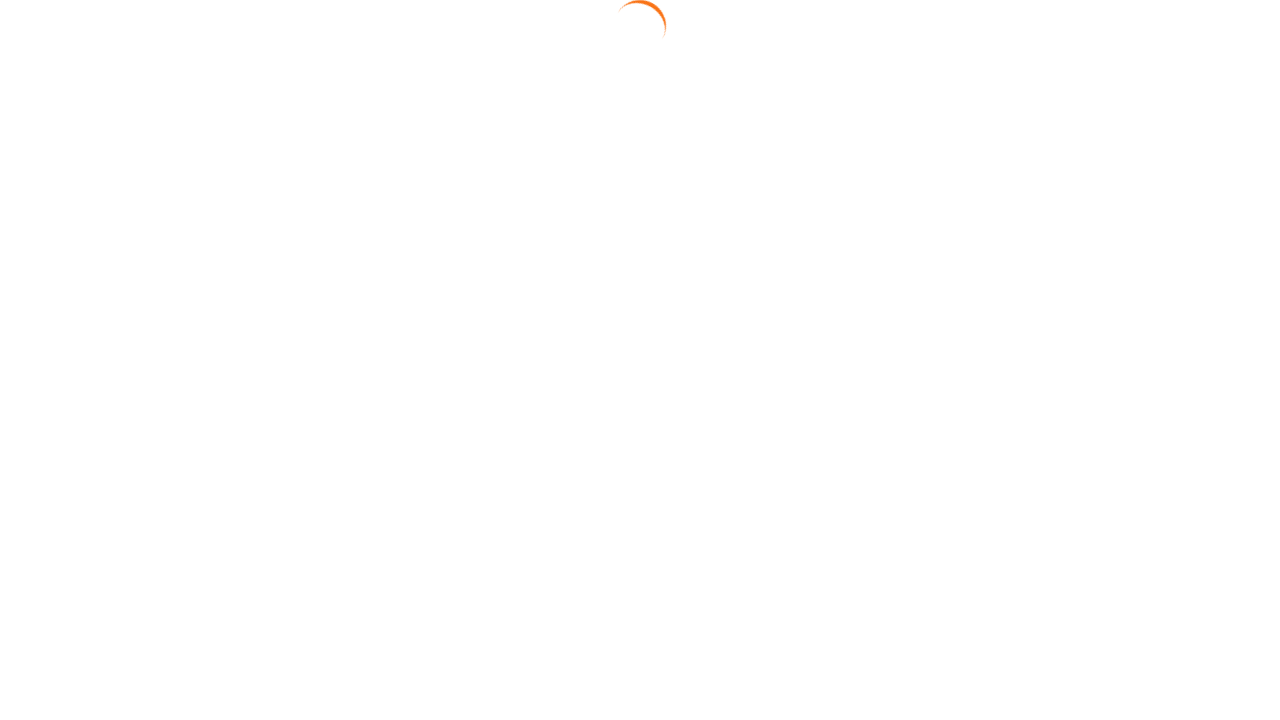

Located UPI payment radio button
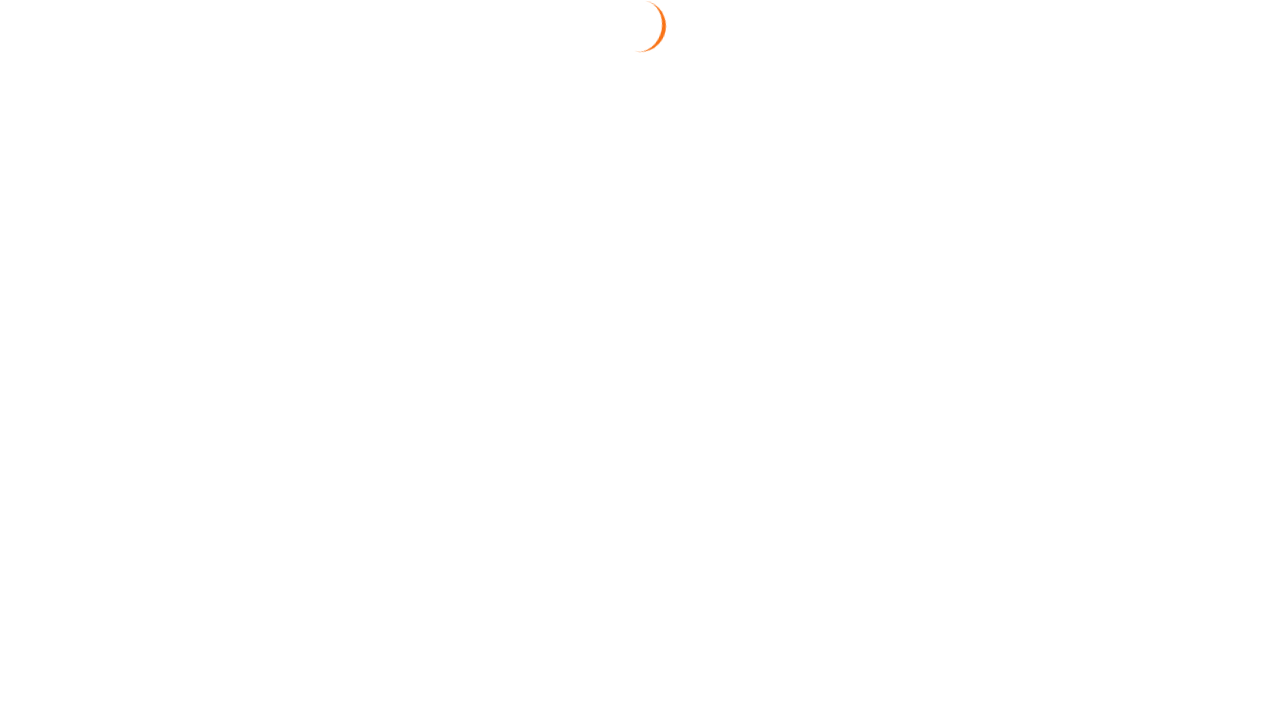

UPI payment radio button is not selected
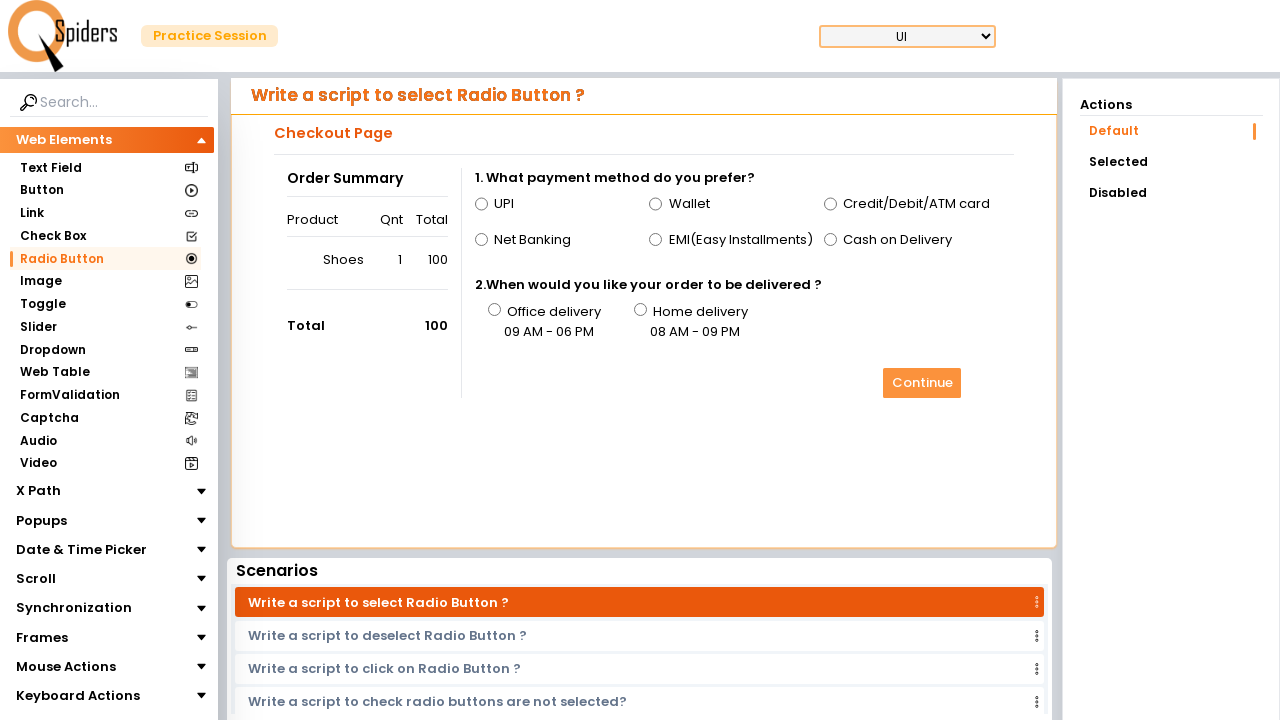

Selected home delivery option at (640, 310) on xpath=//input[@value='home']
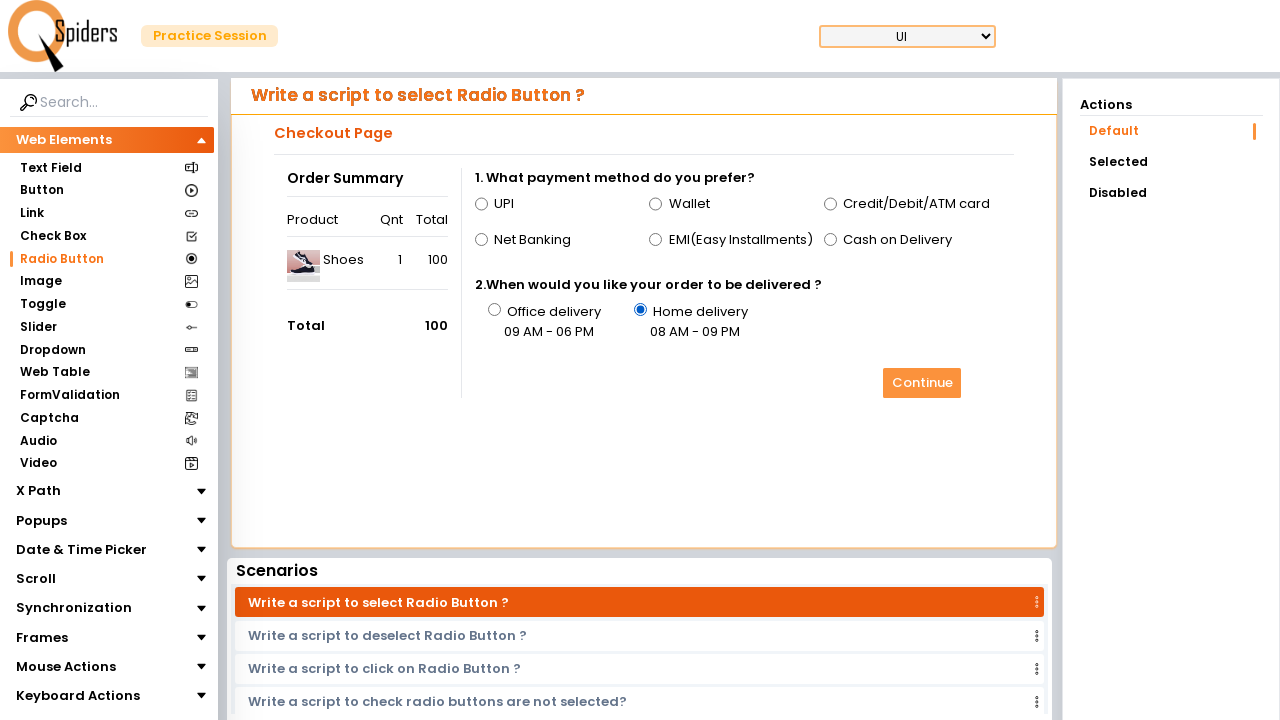

Clicked submit button at (922, 383) on xpath=//button[@id='btn']
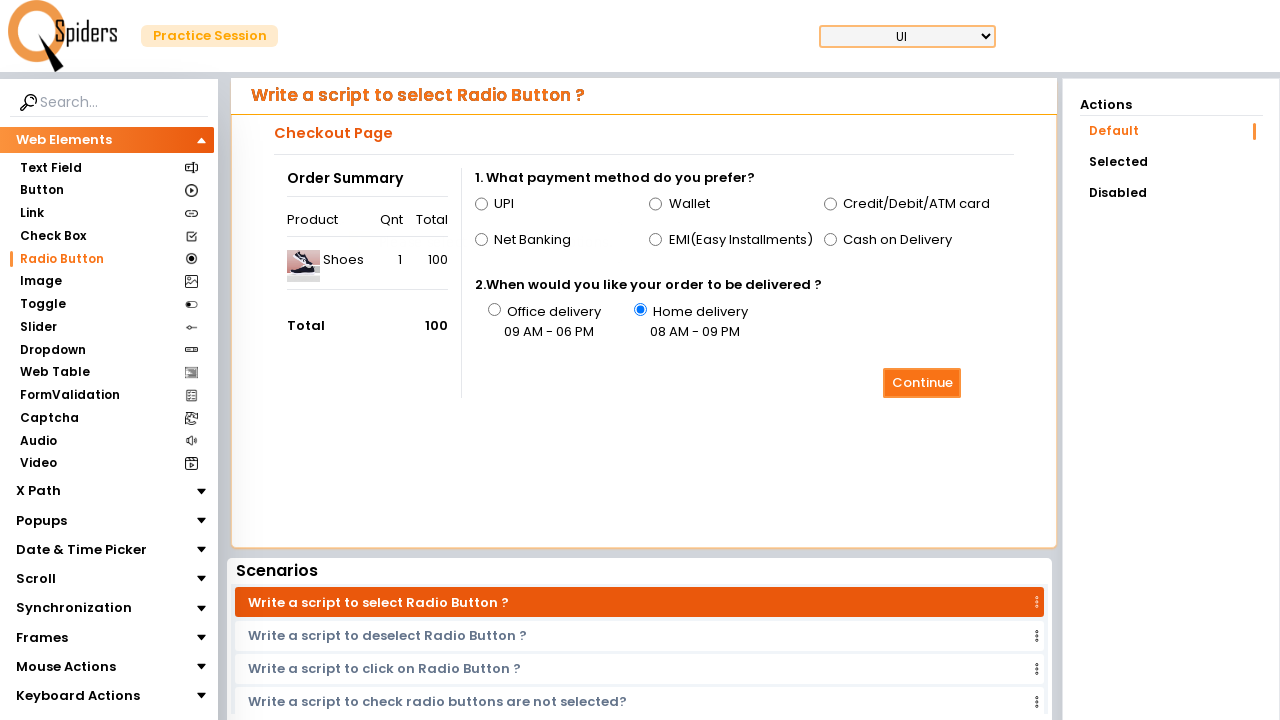

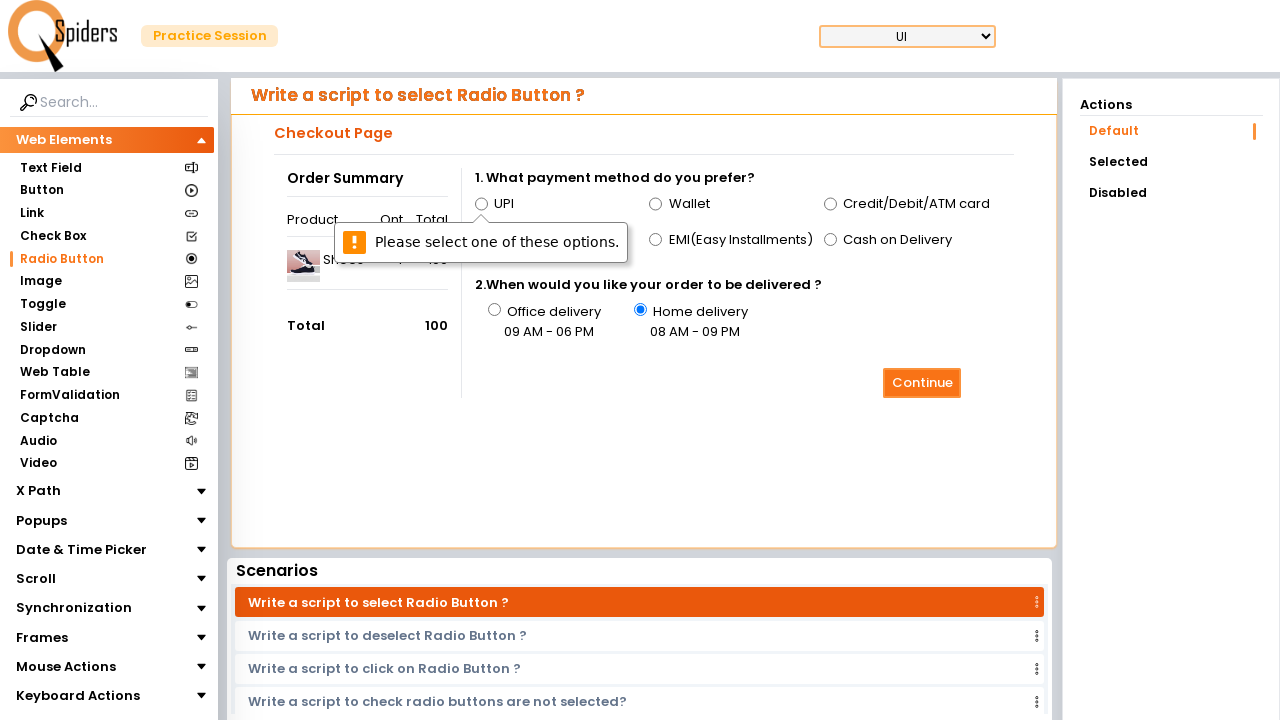